Tests back and forth navigation by clicking on A/B Testing link, verifying the page title, navigating back, and verifying the home page title

Starting URL: https://practice.cydeo.com

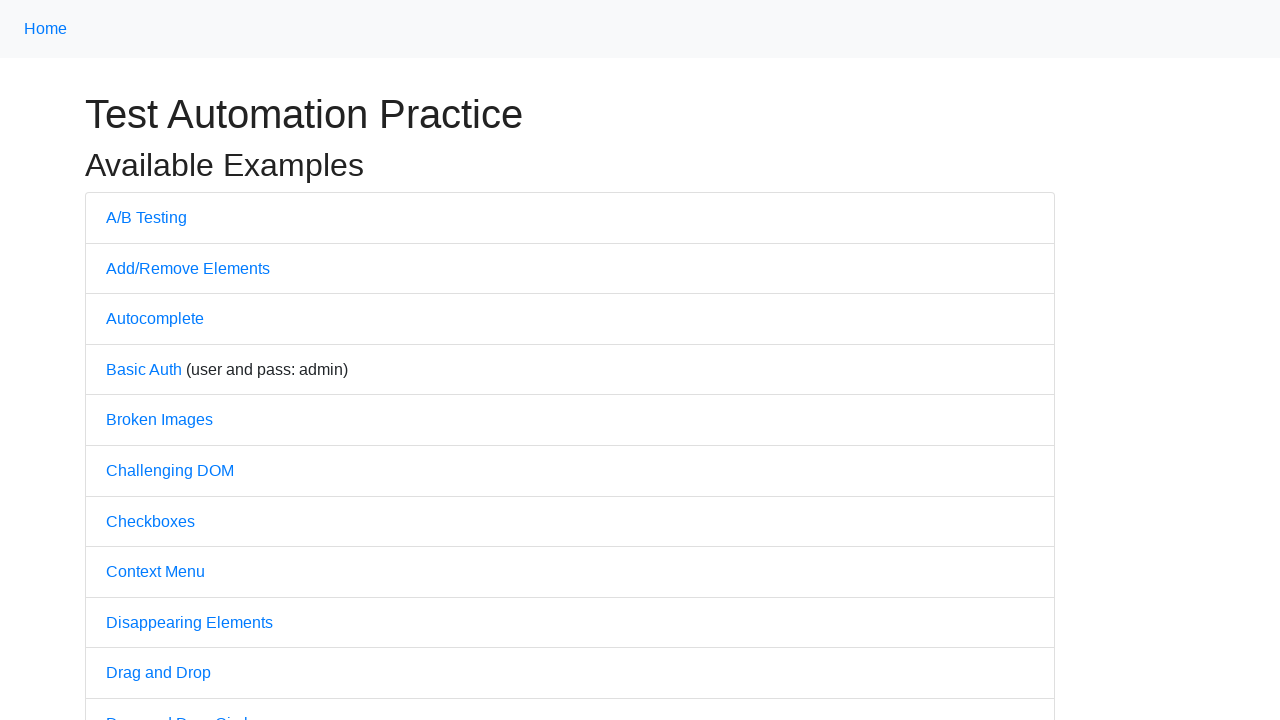

Clicked on A/B Testing link at (146, 217) on a:text('A/B Testing')
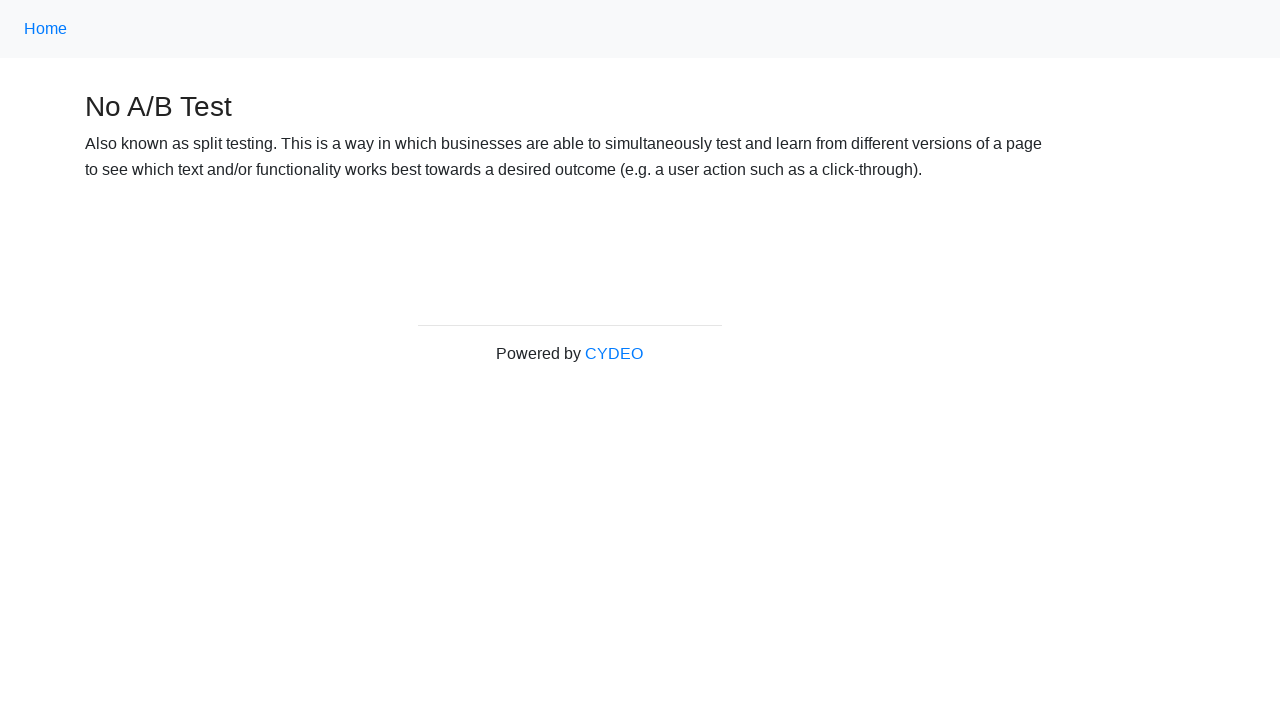

Waited for page to load completely
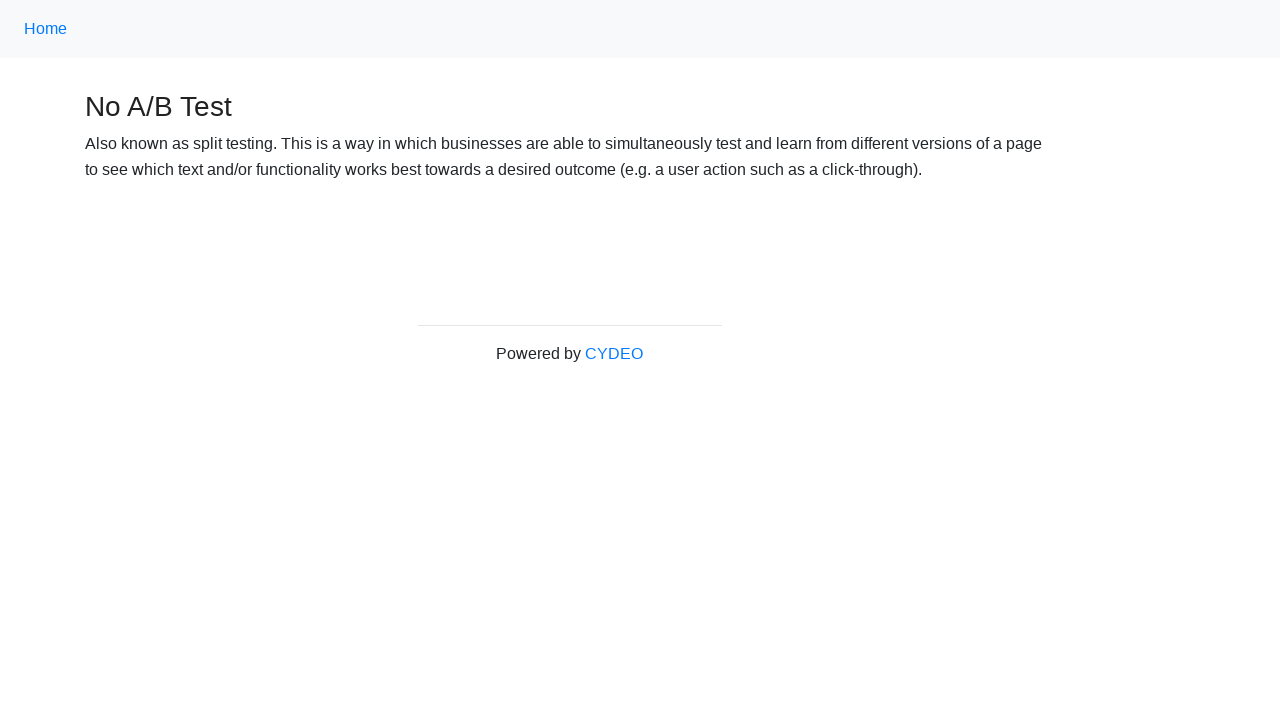

Verified page title is 'No A/B Test'
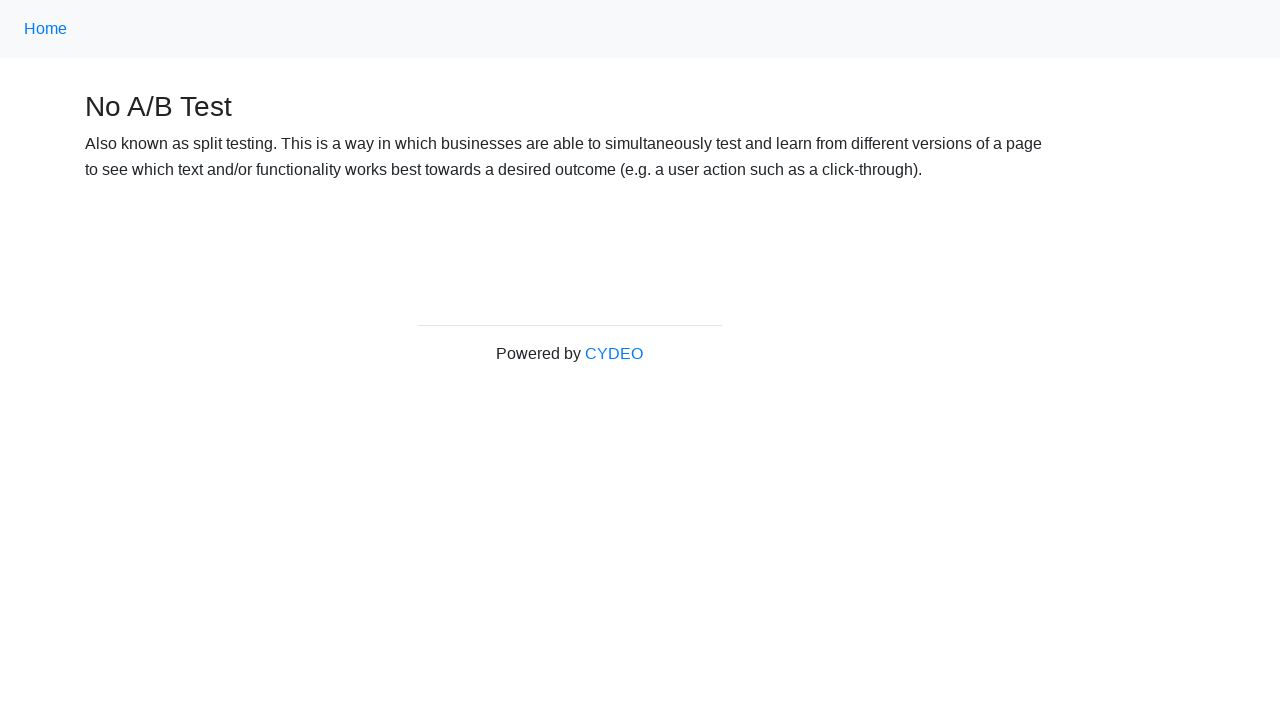

Navigated back to home page
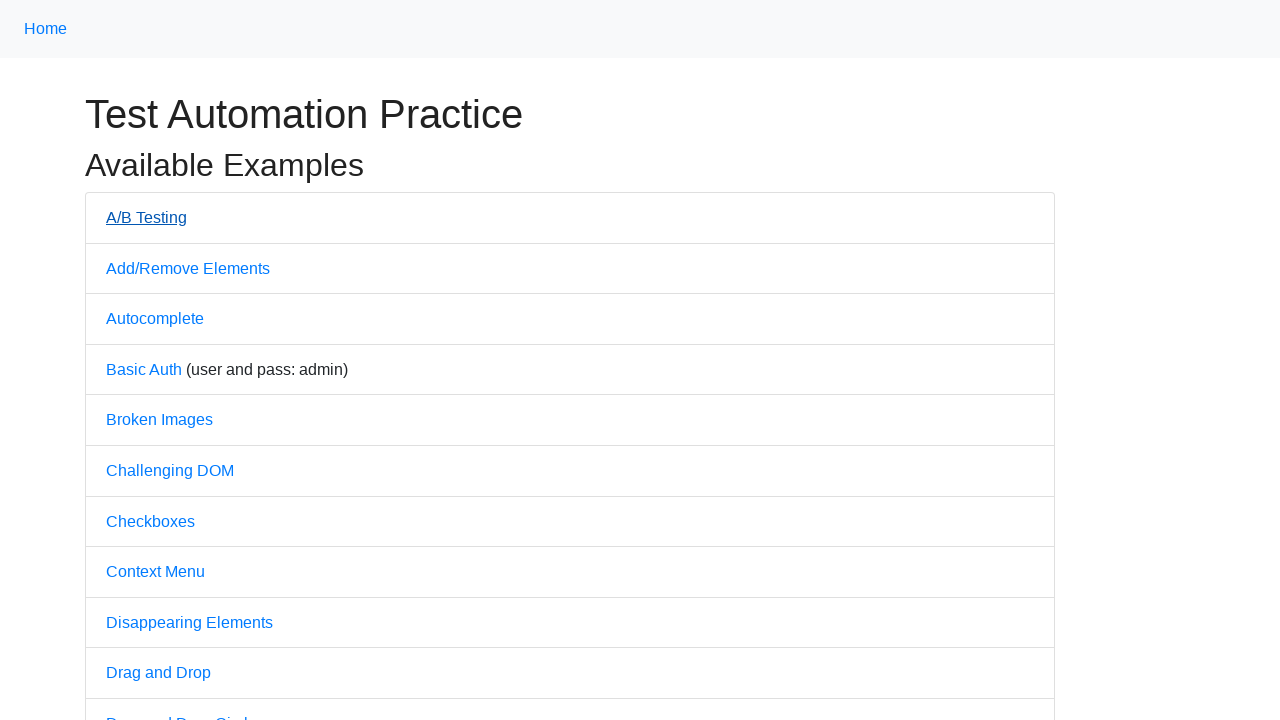

Waited for home page to load completely
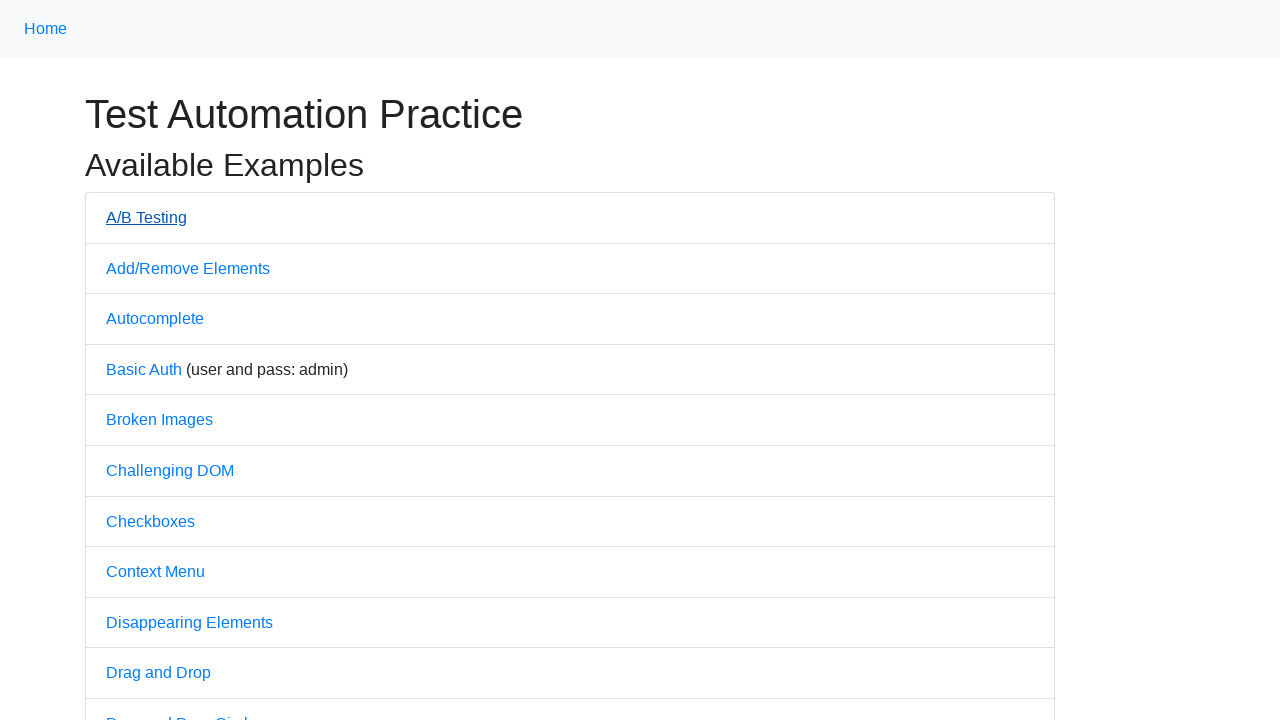

Verified page title is 'Practice'
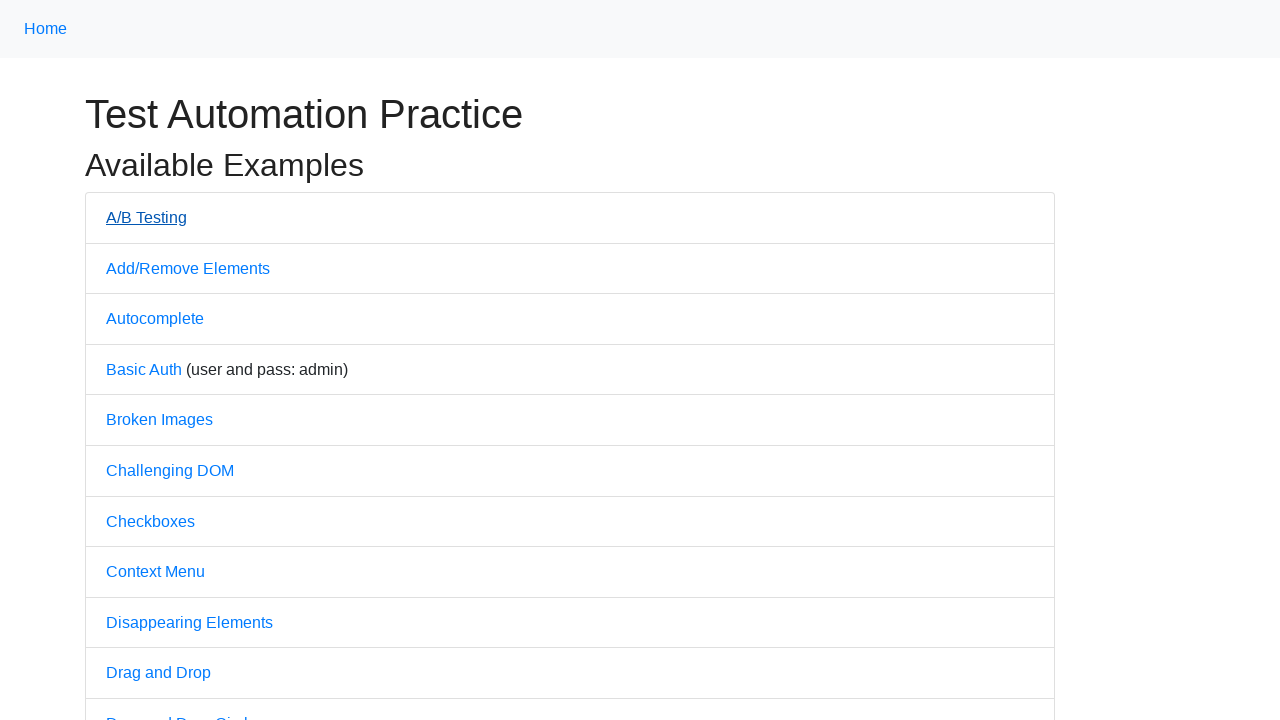

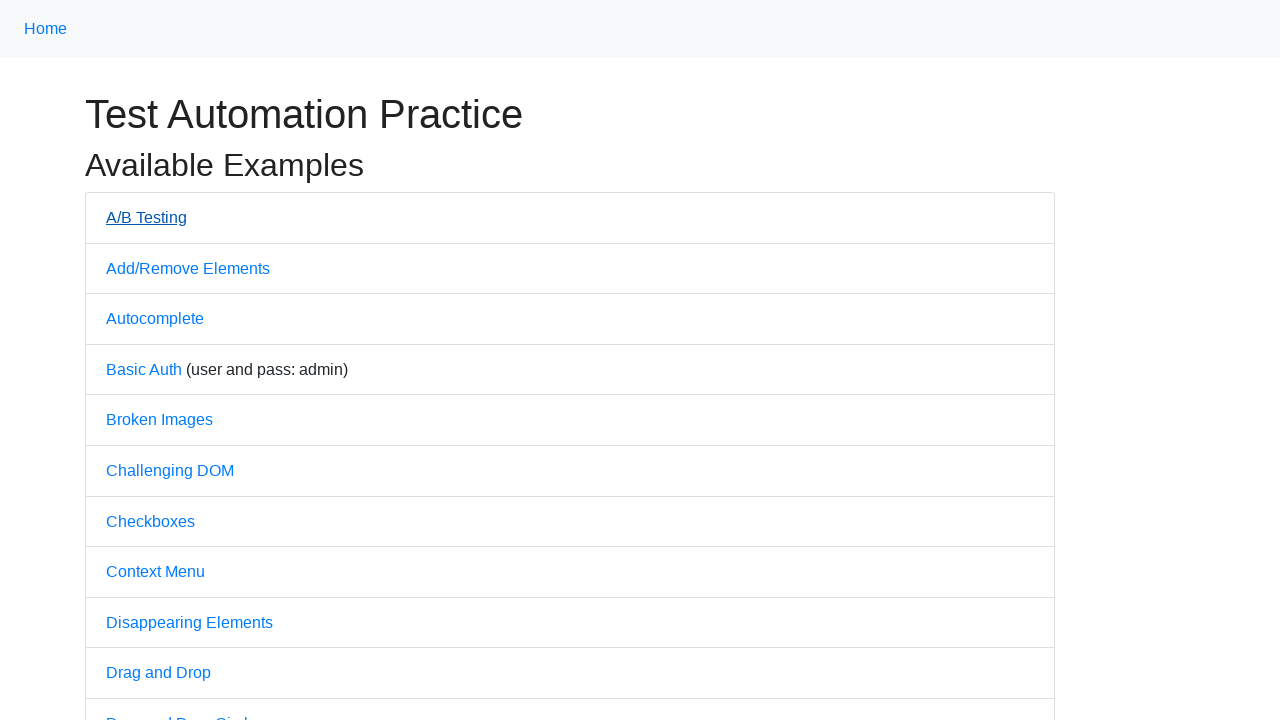